Tests dynamic loading functionality by clicking a button and waiting for a hidden element to become visible

Starting URL: https://the-internet.herokuapp.com/dynamic_loading/1

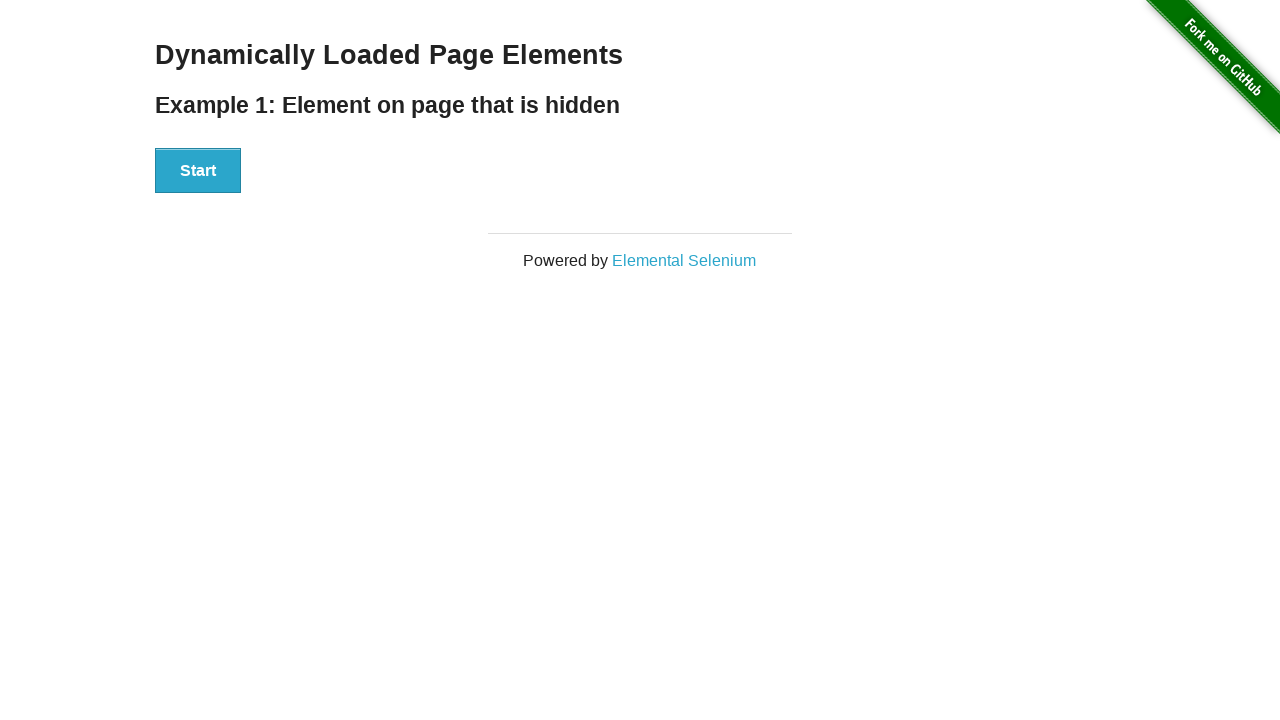

Clicked start button to trigger dynamic loading at (198, 171) on xpath=//div[@id='start']/button
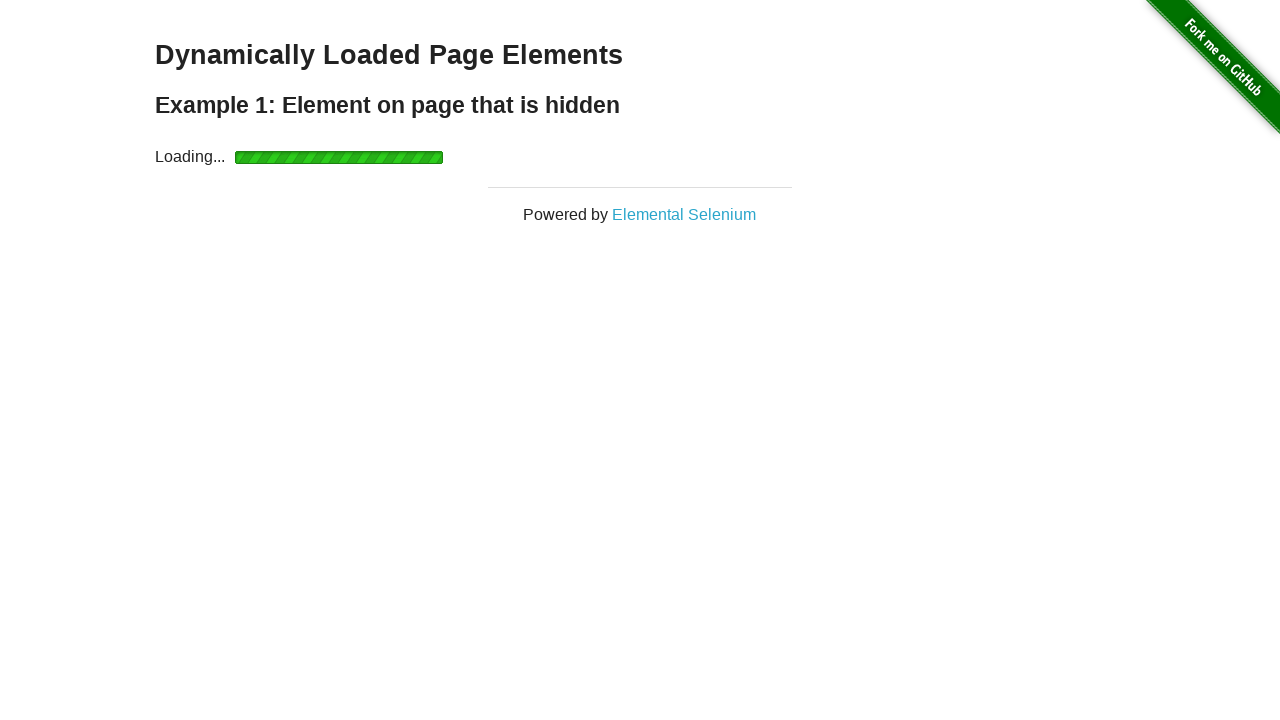

Dynamically loaded element became visible
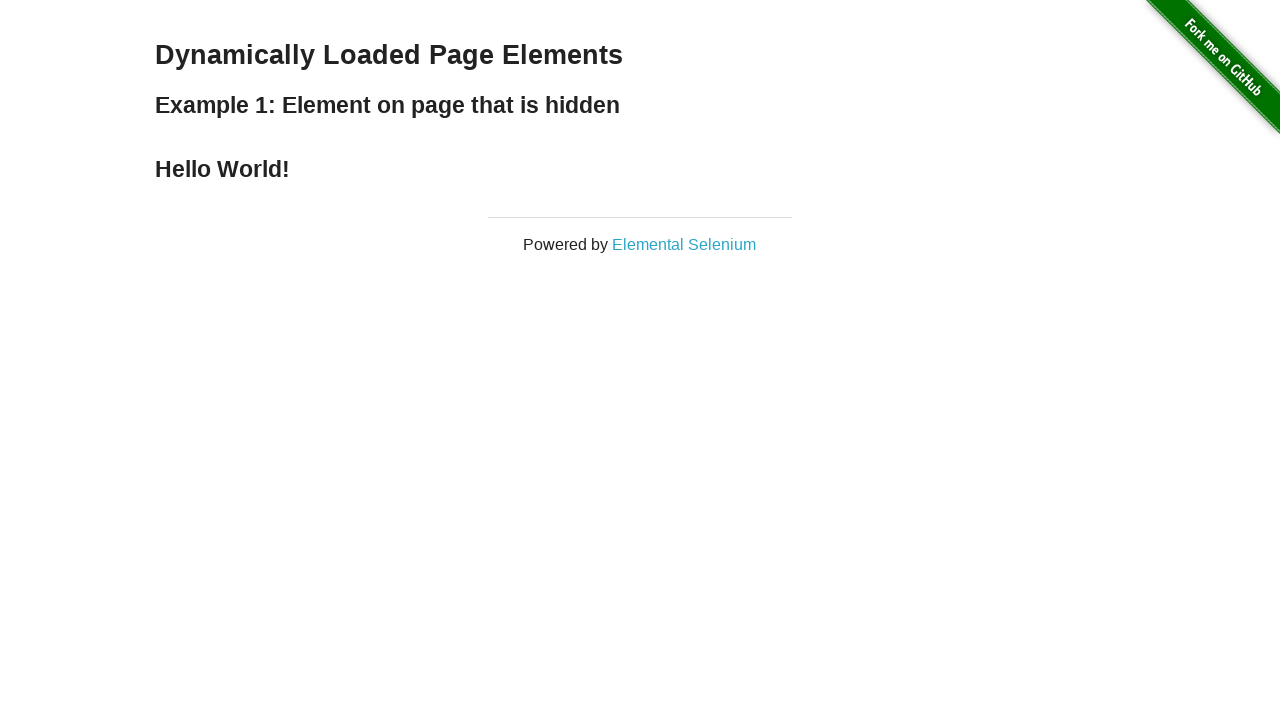

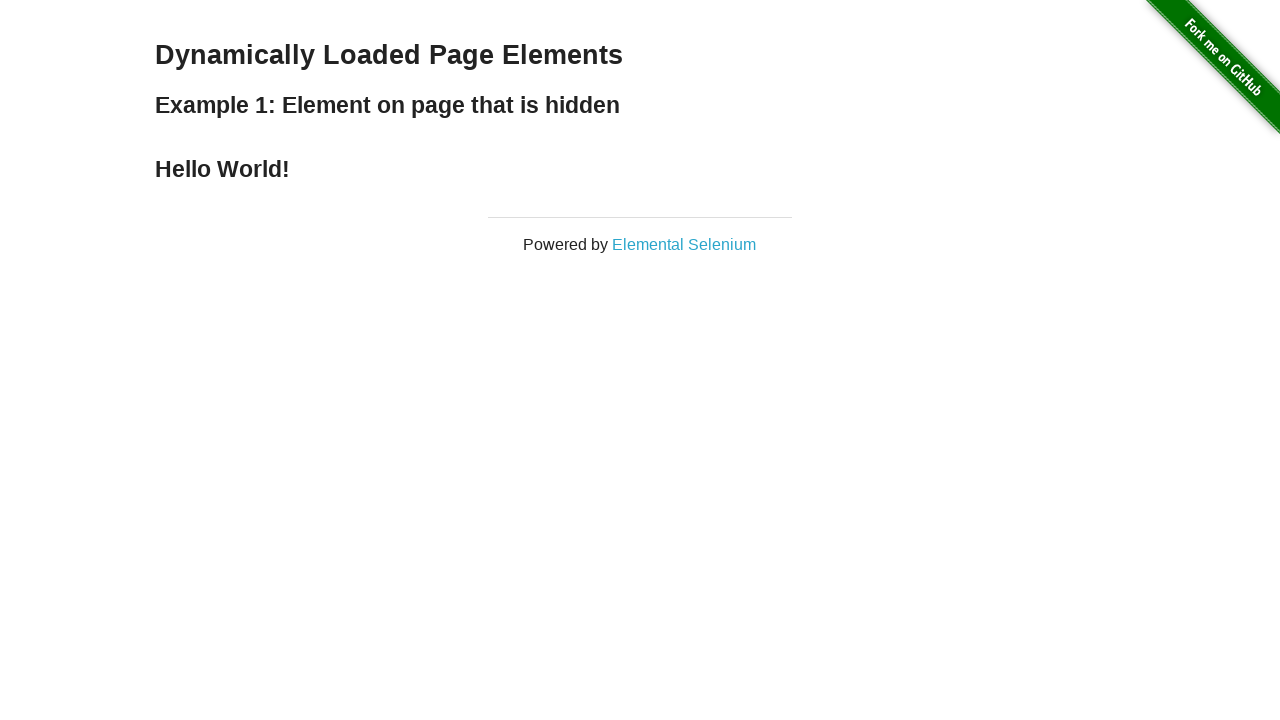